Tests checkbox selection (Senior Citizen Discount) and dynamic dropdown functionality for selecting origin and destination stations on a flight booking practice page.

Starting URL: https://rahulshettyacademy.com/dropdownsPractise

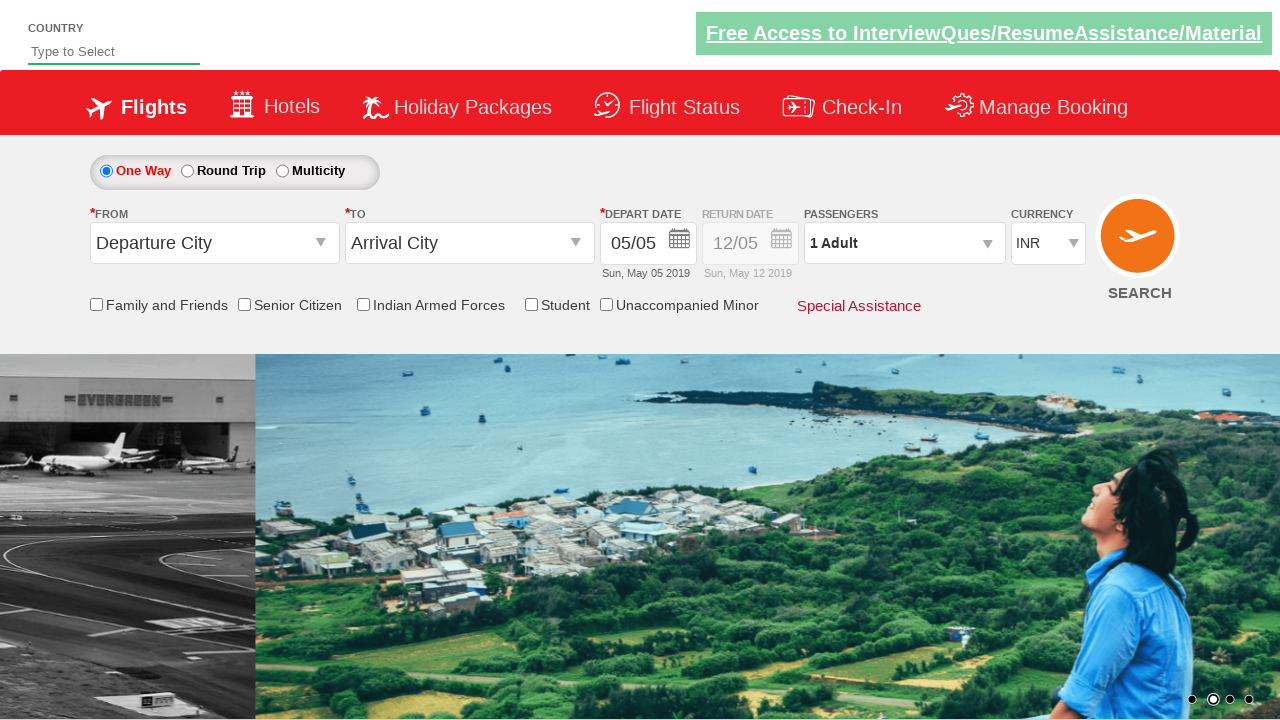

Verified Senior Citizen Discount checkbox is not selected initially
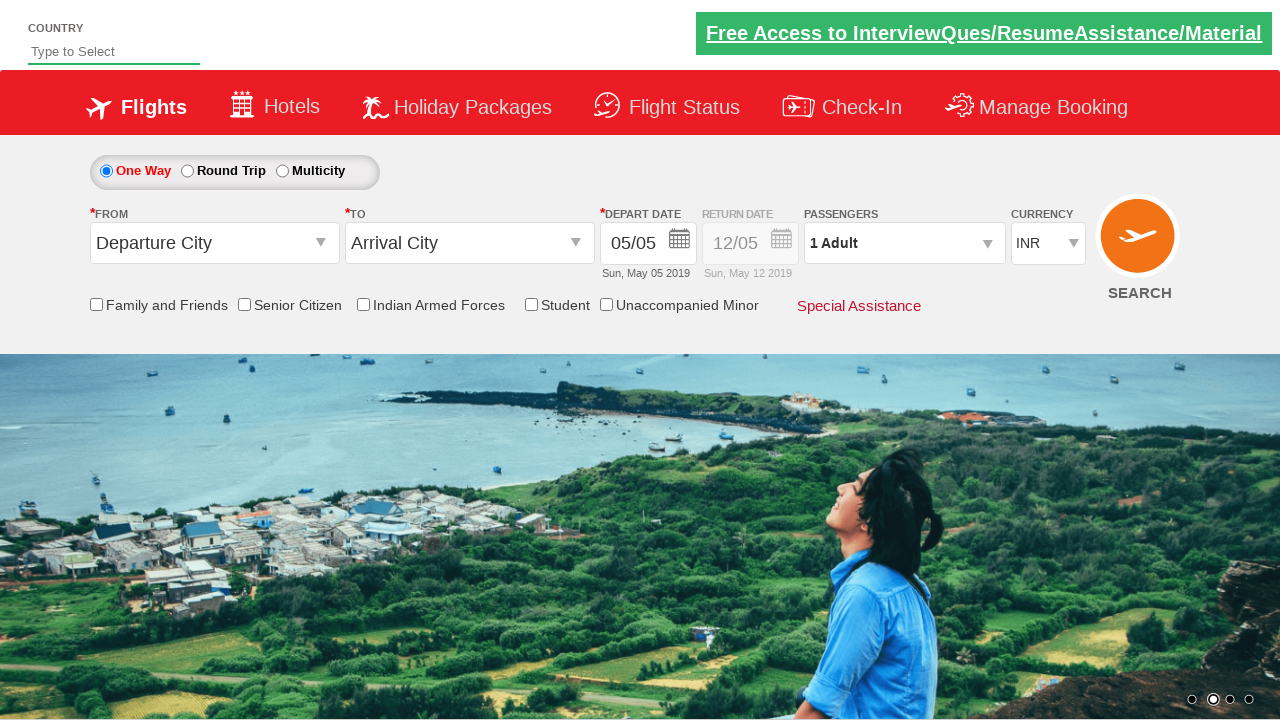

Clicked Senior Citizen Discount checkbox at (244, 304) on input[id*='SeniorCitizenDiscount']
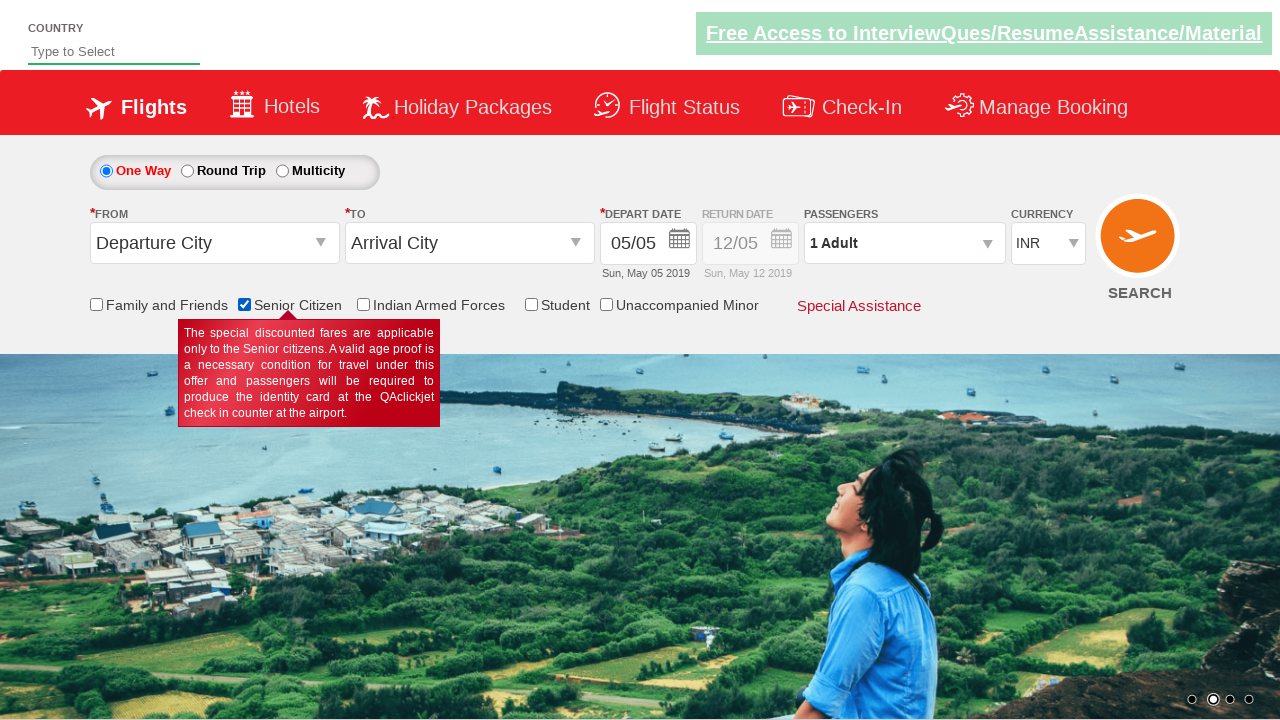

Verified Senior Citizen Discount checkbox is now selected
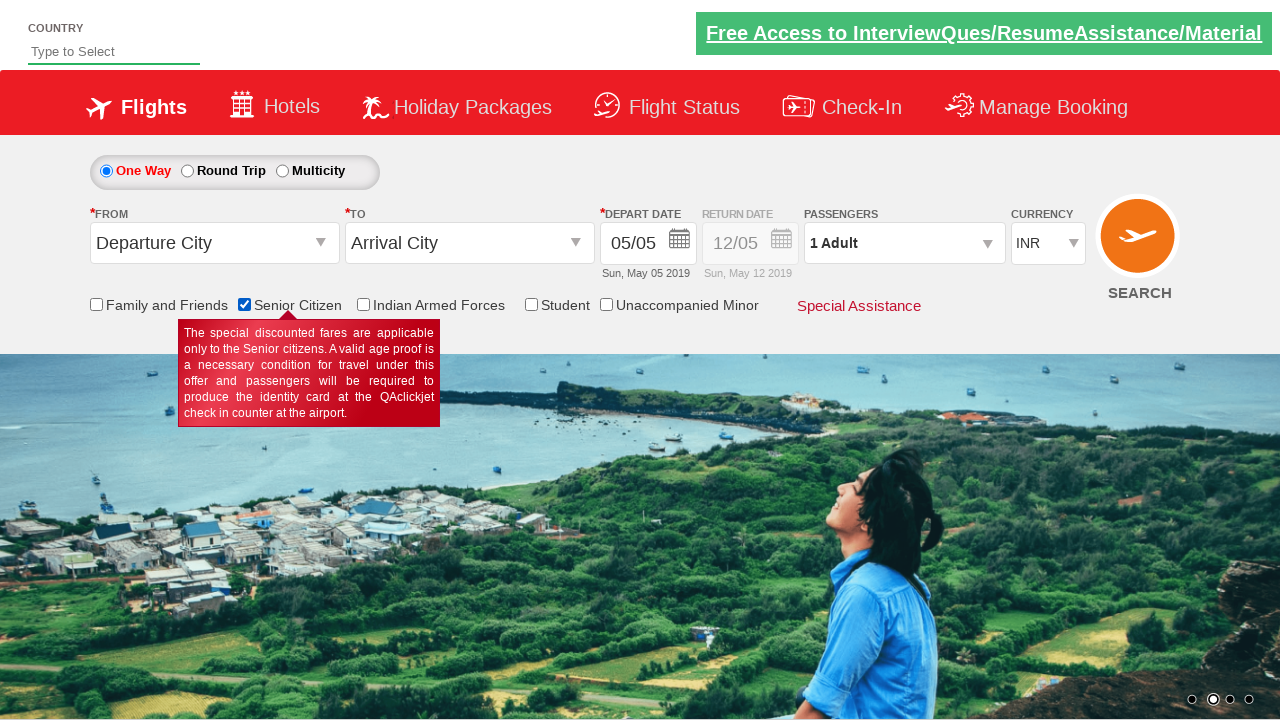

Verified there are 6 checkboxes on the page
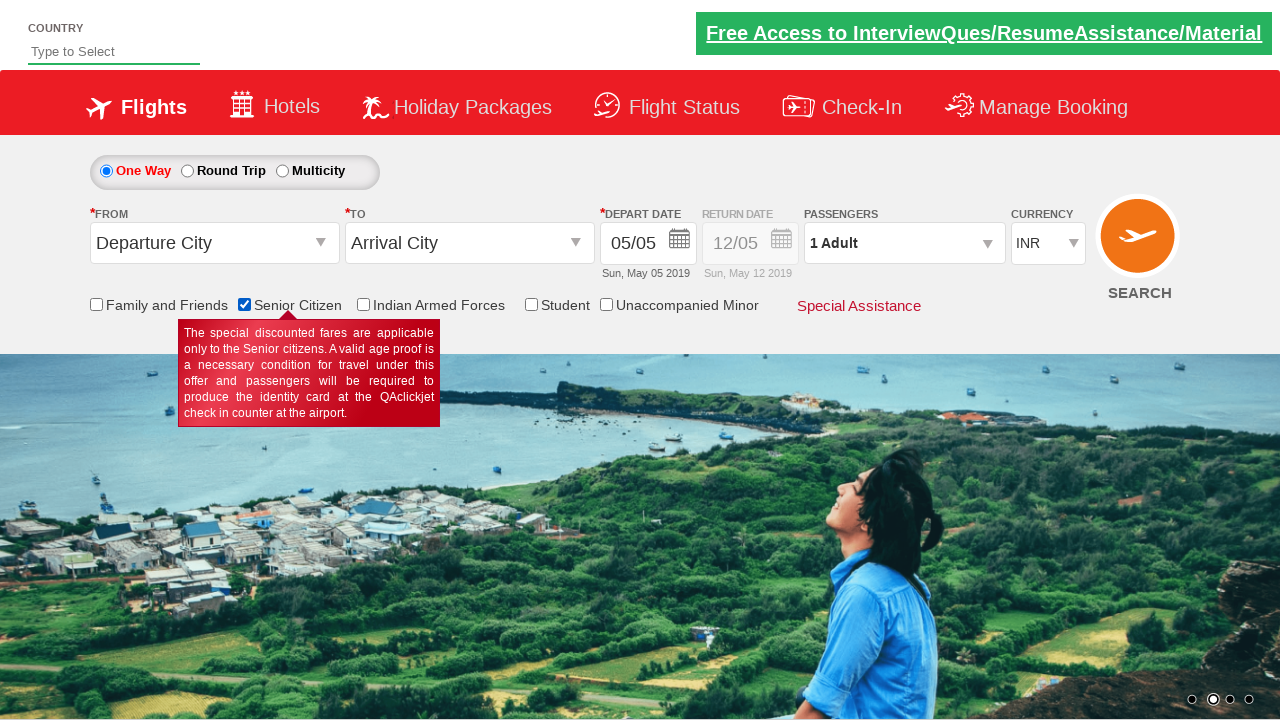

Clicked origin station dropdown at (214, 243) on #ctl00_mainContent_ddl_originStation1_CTXT
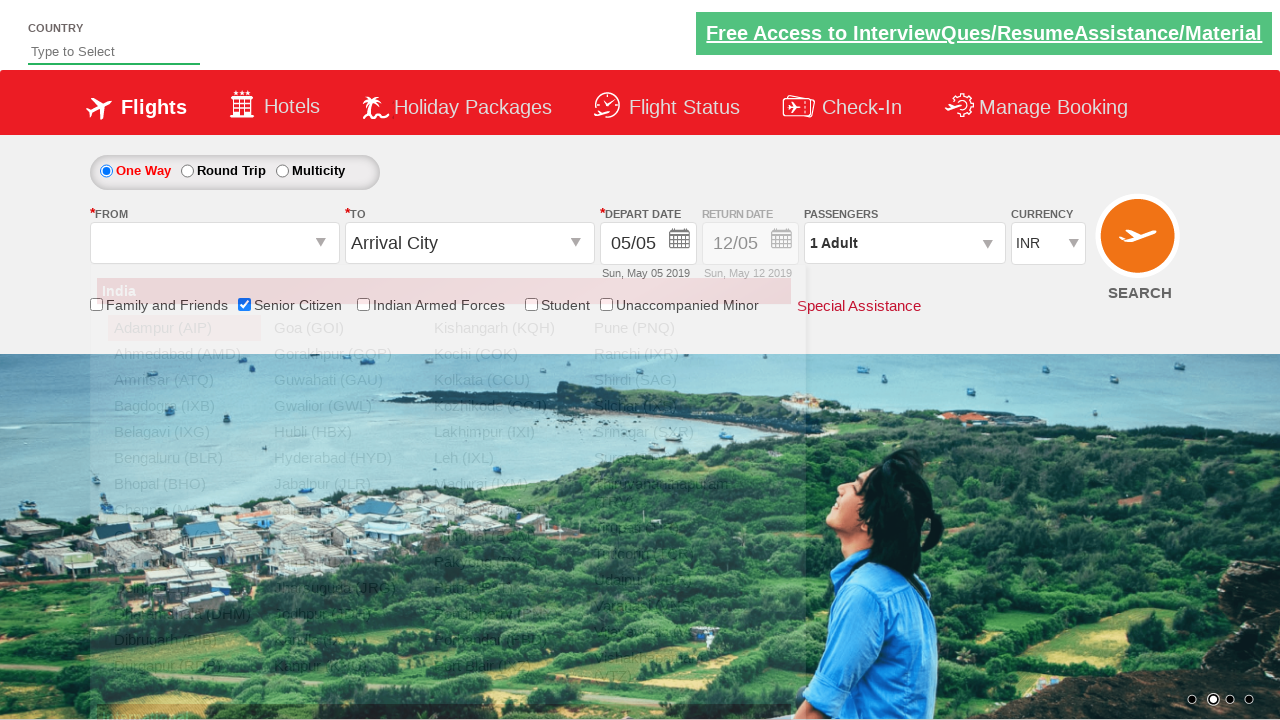

Selected MAA (Chennai) as origin station at (184, 510) on xpath=//div[@id='glsctl00_mainContent_ddl_originStation1_CTNR'] //a[@value='MAA'
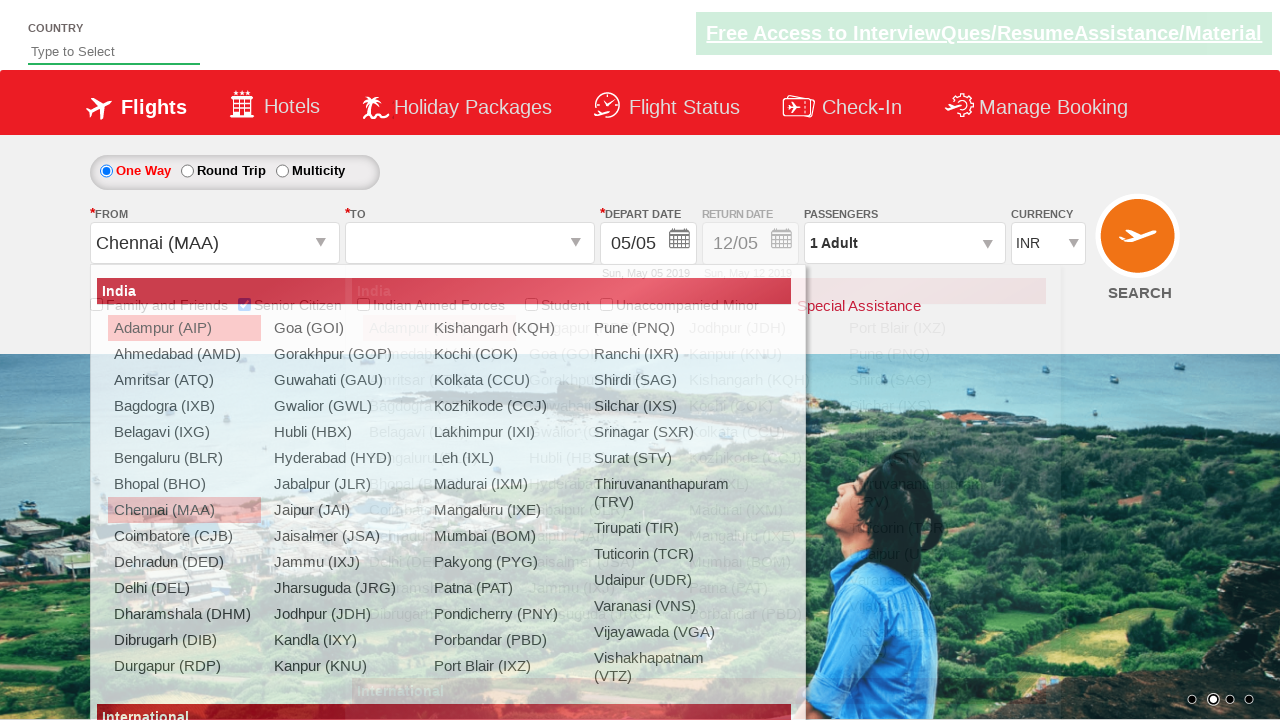

Waited for dropdown animation to complete
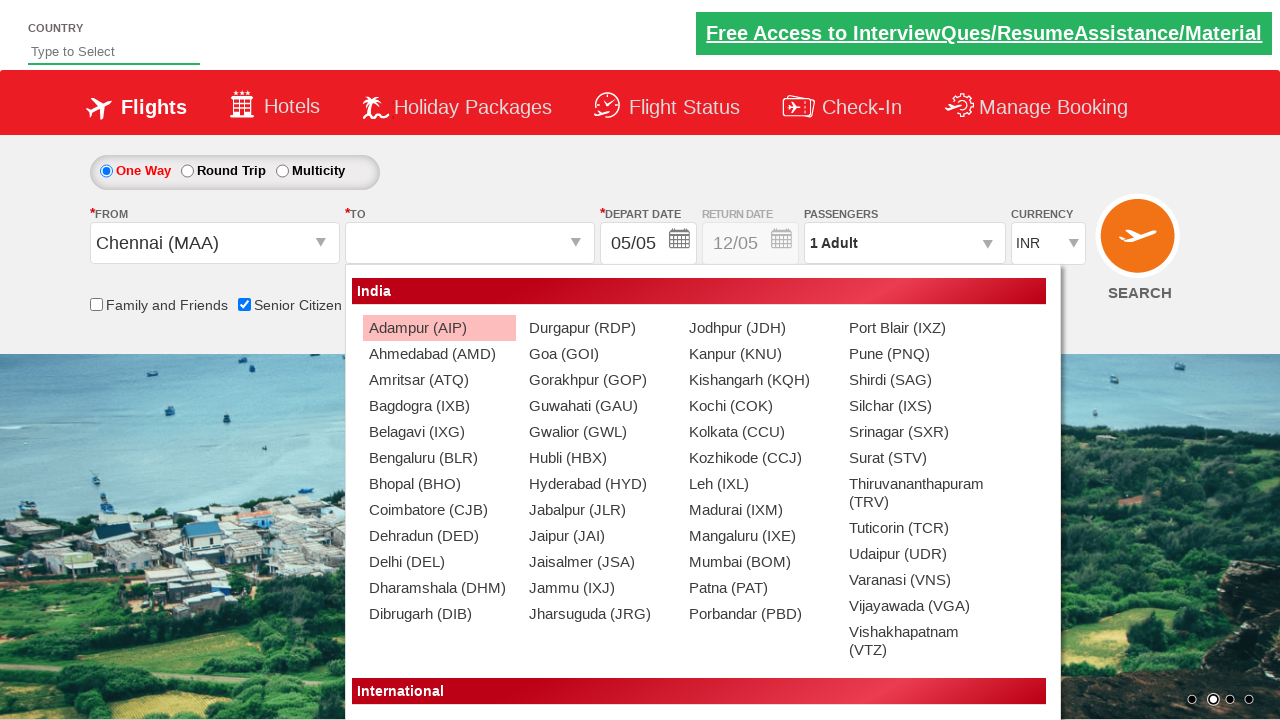

Selected BHO (Bhopal) as destination station at (439, 484) on xpath=//div[@id='glsctl00_mainContent_ddl_destinationStation1_CTNR'] //a[@value=
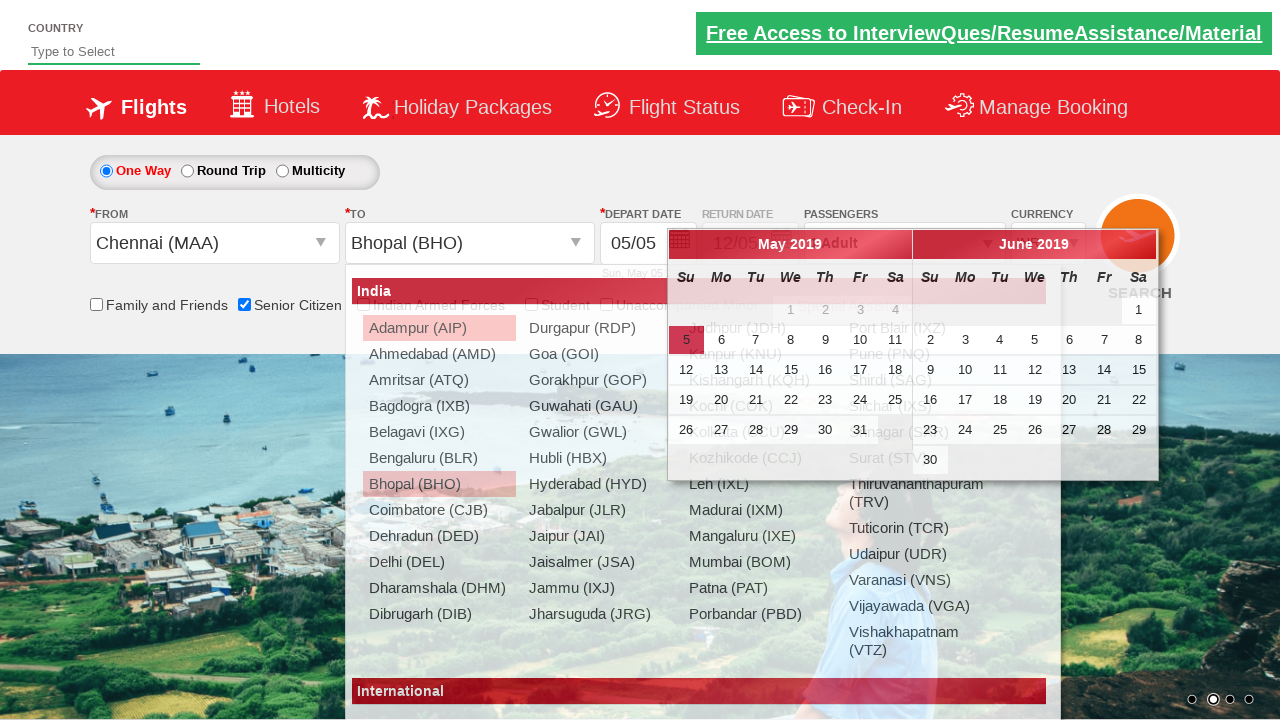

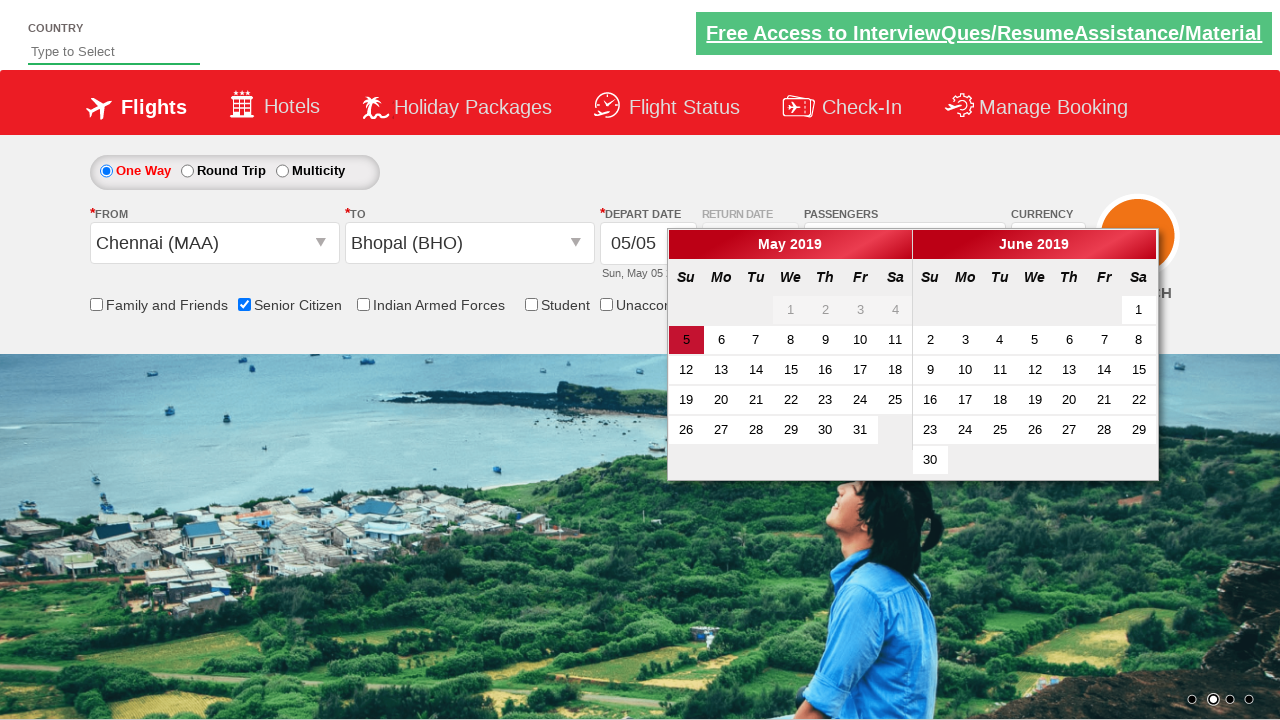